Tests file upload functionality by clicking to load an iframe demo, switching to the iframe, uploading a file via the file input, and verifying the file path attribute is updated correctly.

Starting URL: https://seleniumbase.io/w3schools/file_upload

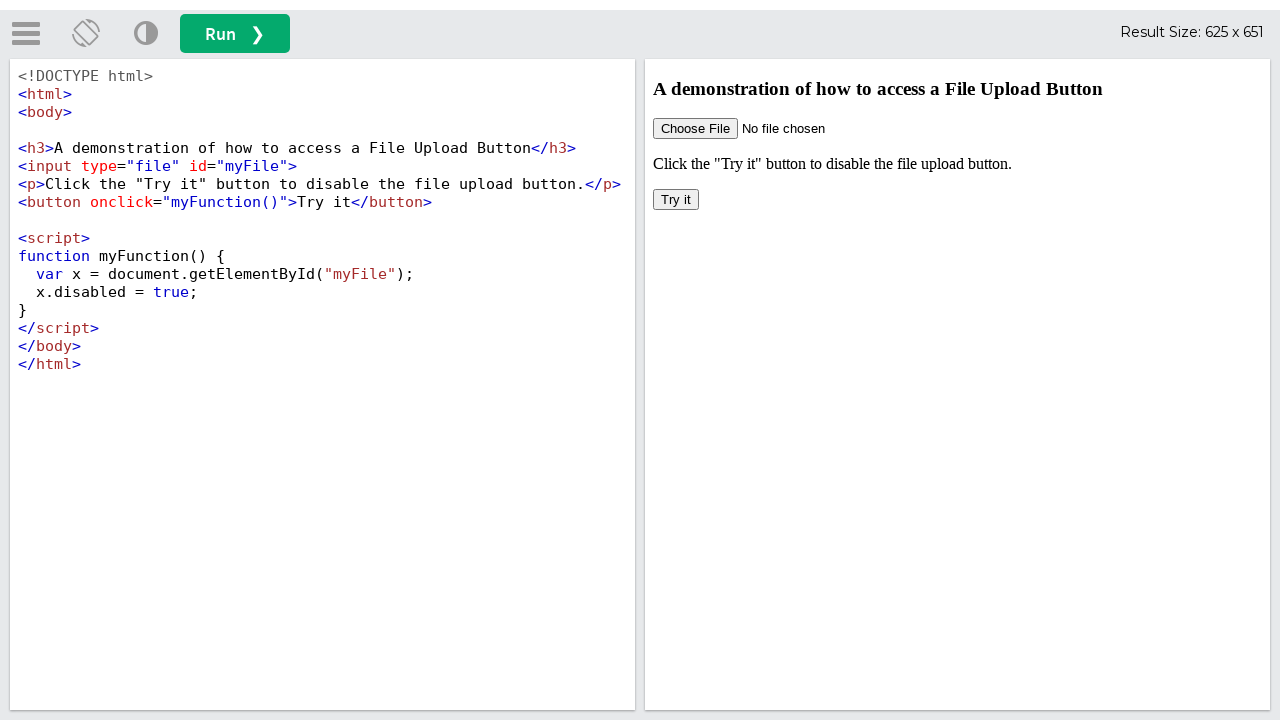

Clicked run button to load the iframe demo at (235, 34) on button#runbtn
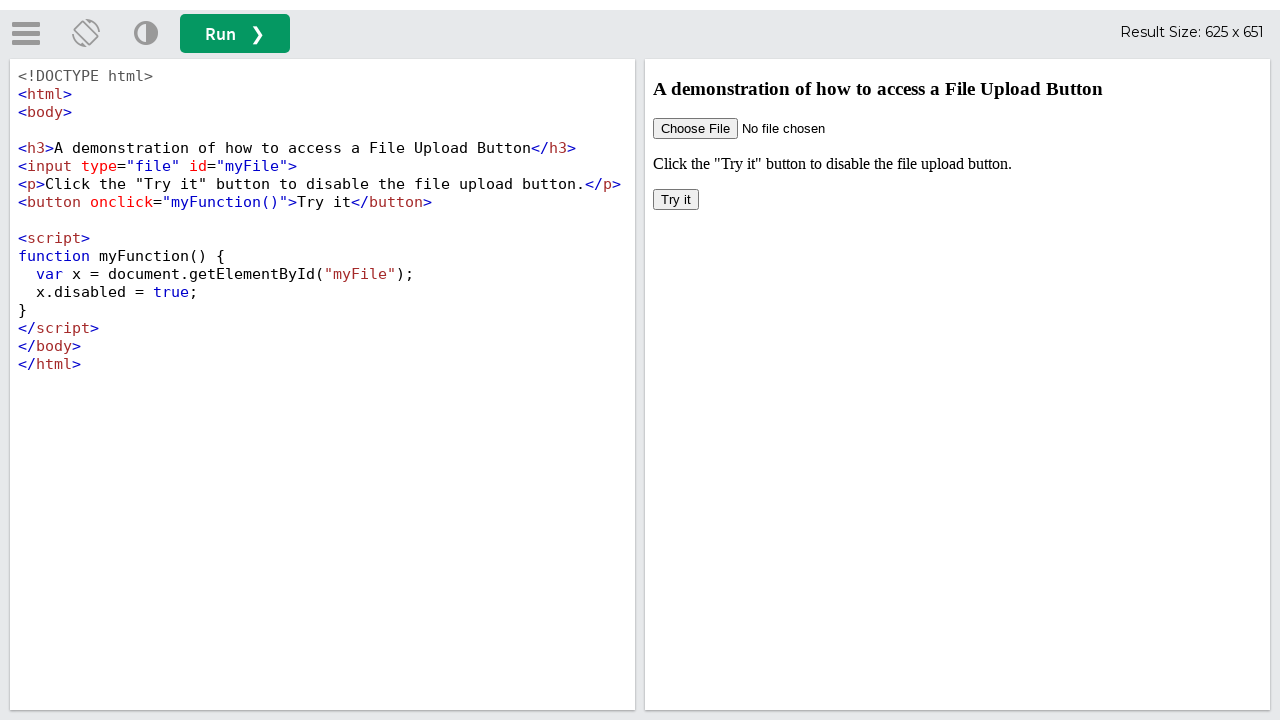

Iframe #iframeResult loaded and is visible
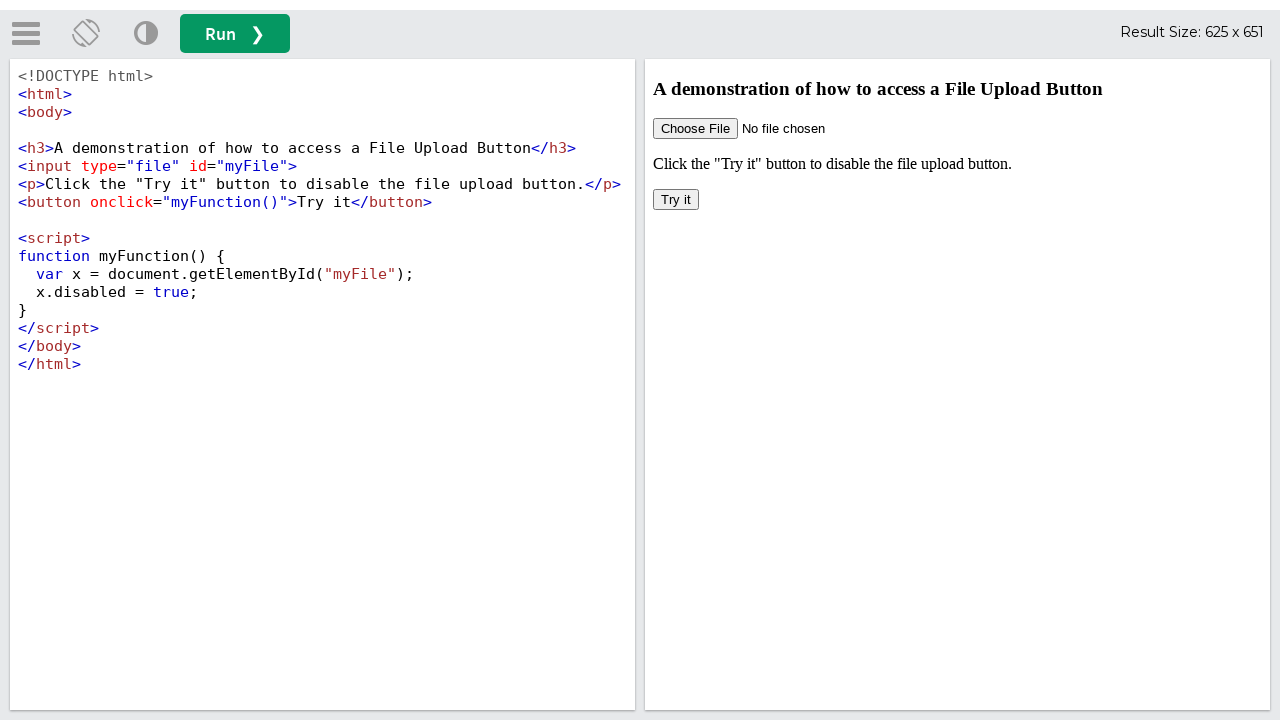

Switched to iframe #iframeResult
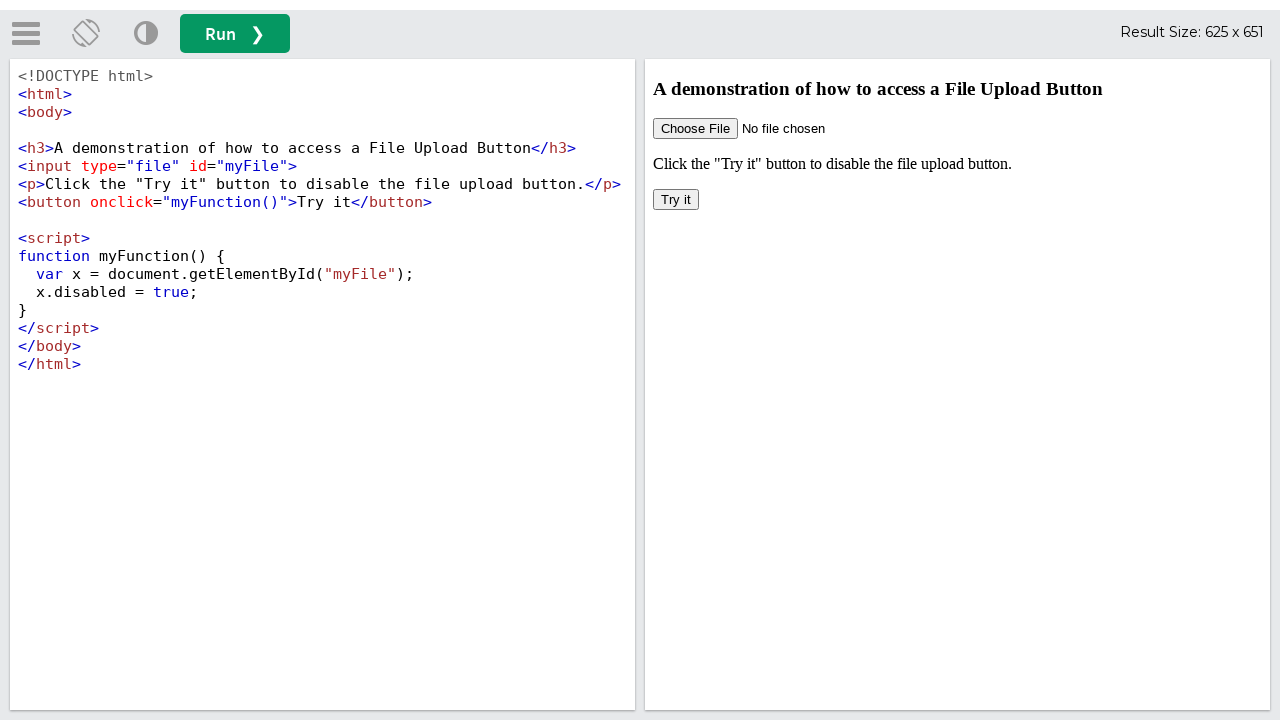

Created temporary test PNG file at /tmp/tmple2kzzv6/test_upload.png
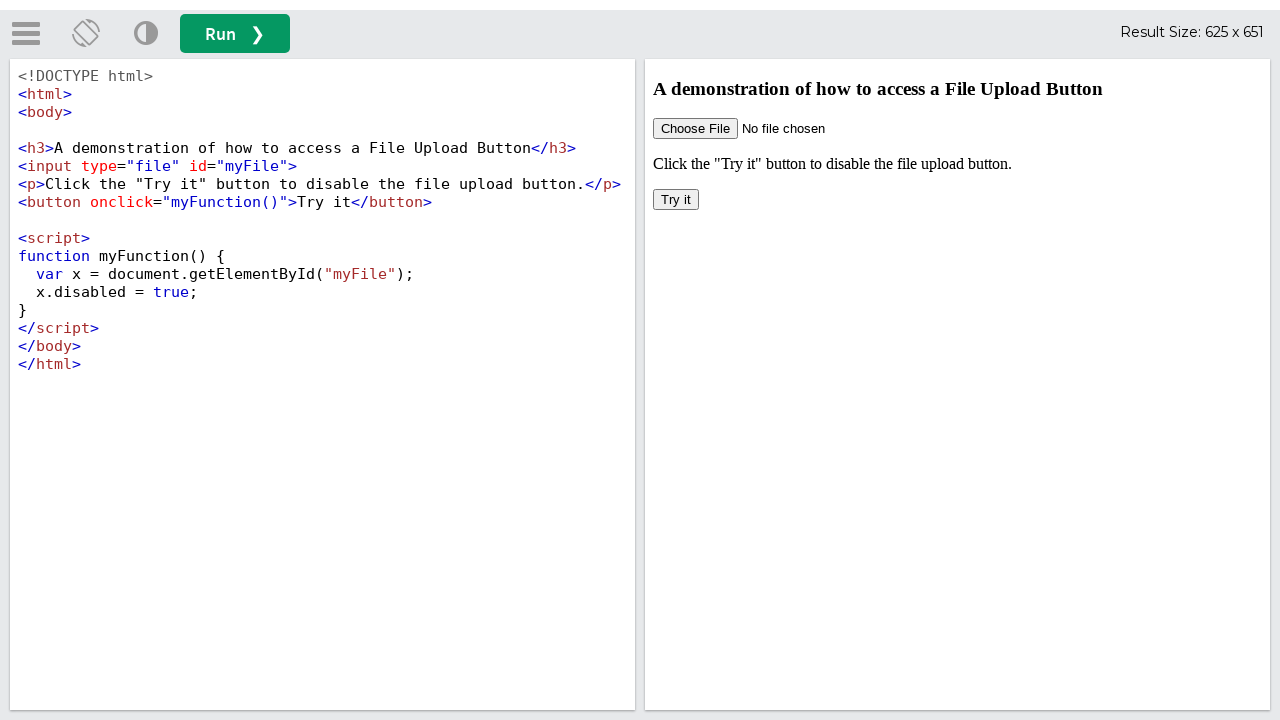

File input element is visible and ready
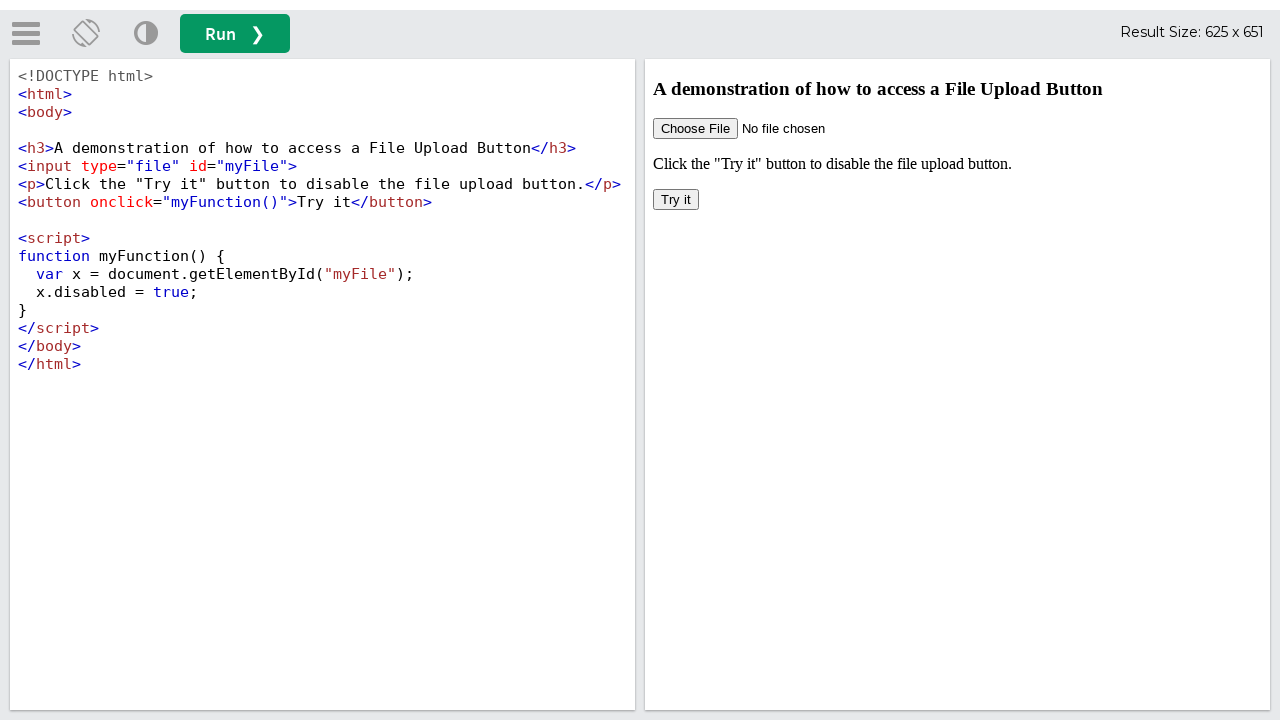

Uploaded test file via file input element
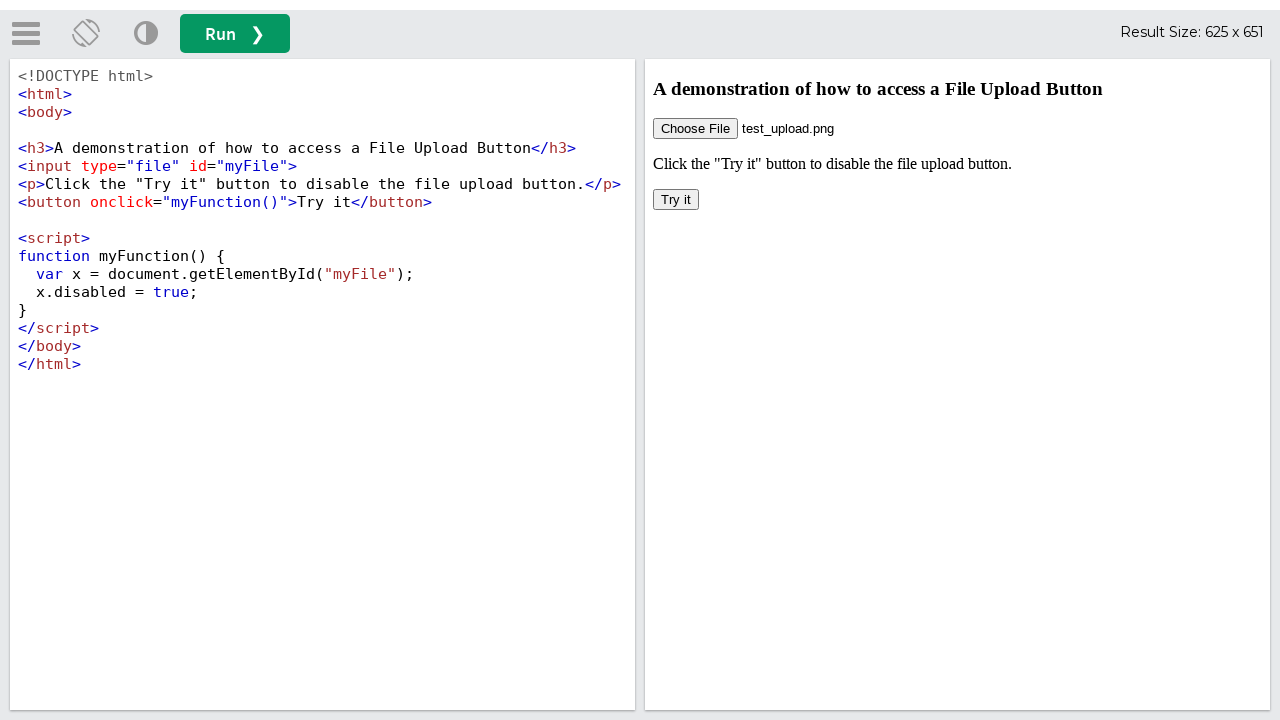

File input #myFile verified with uploaded file path
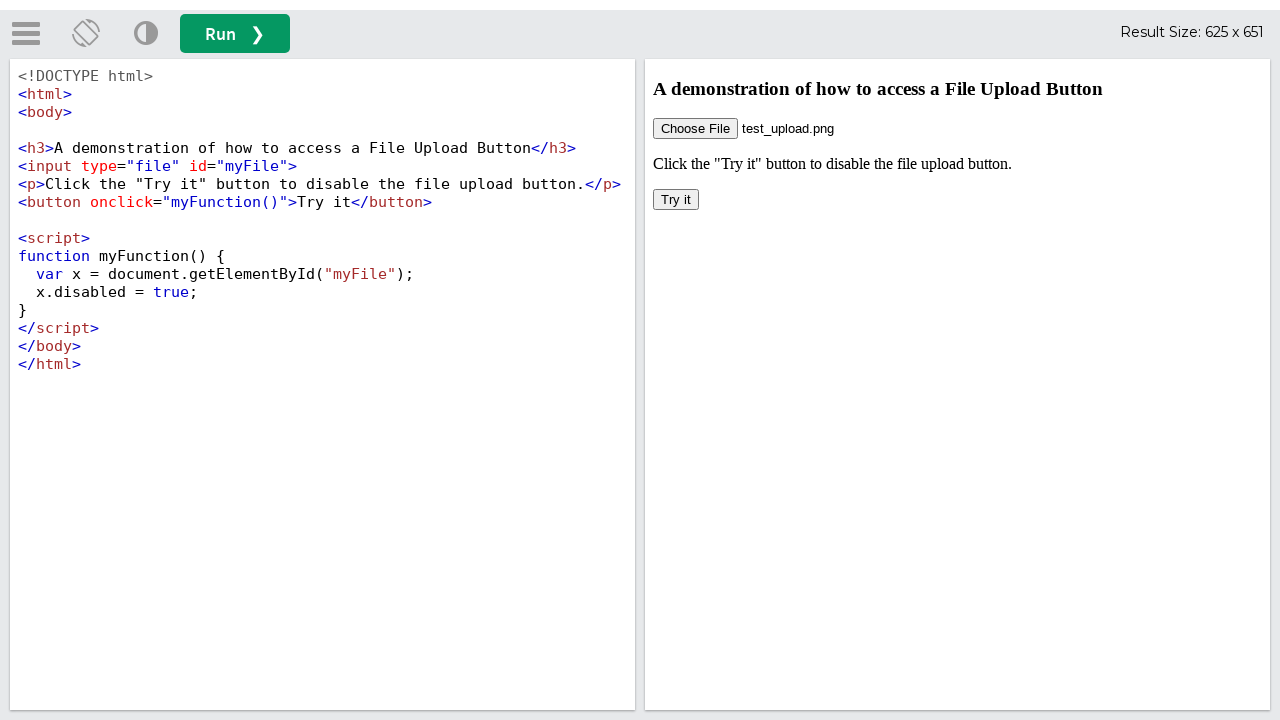

Deleted temporary test file
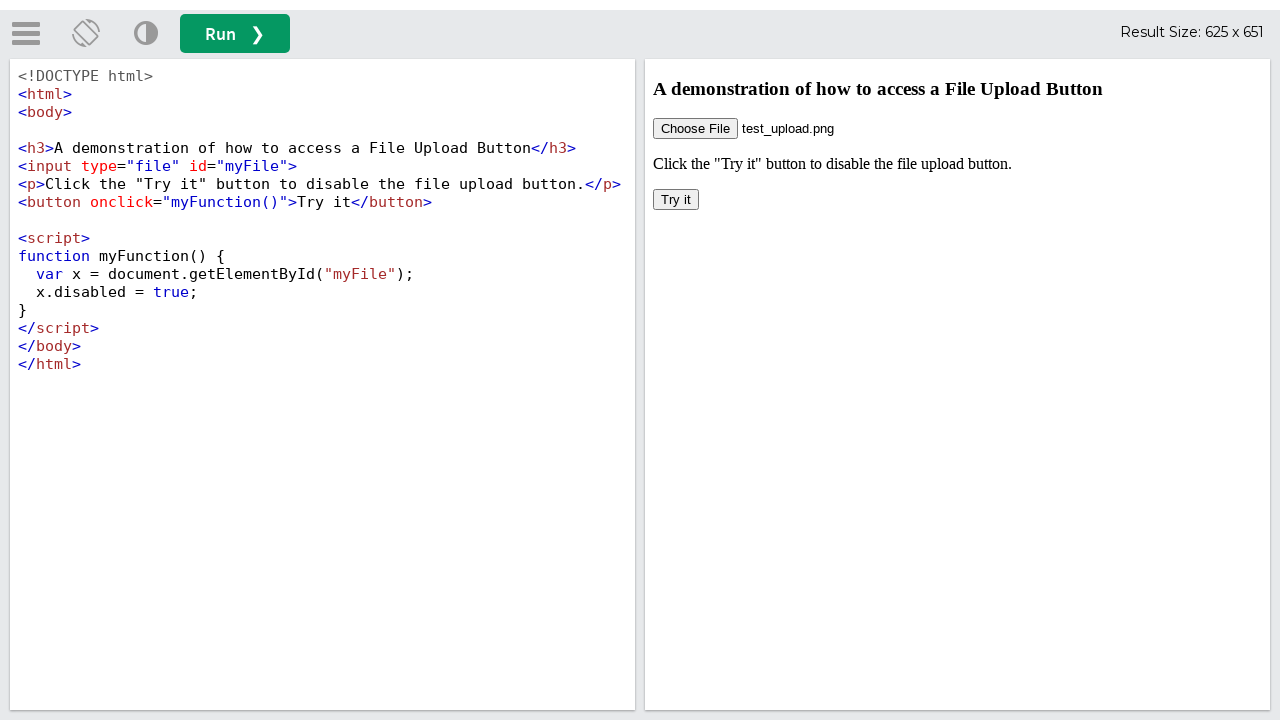

Removed temporary directory
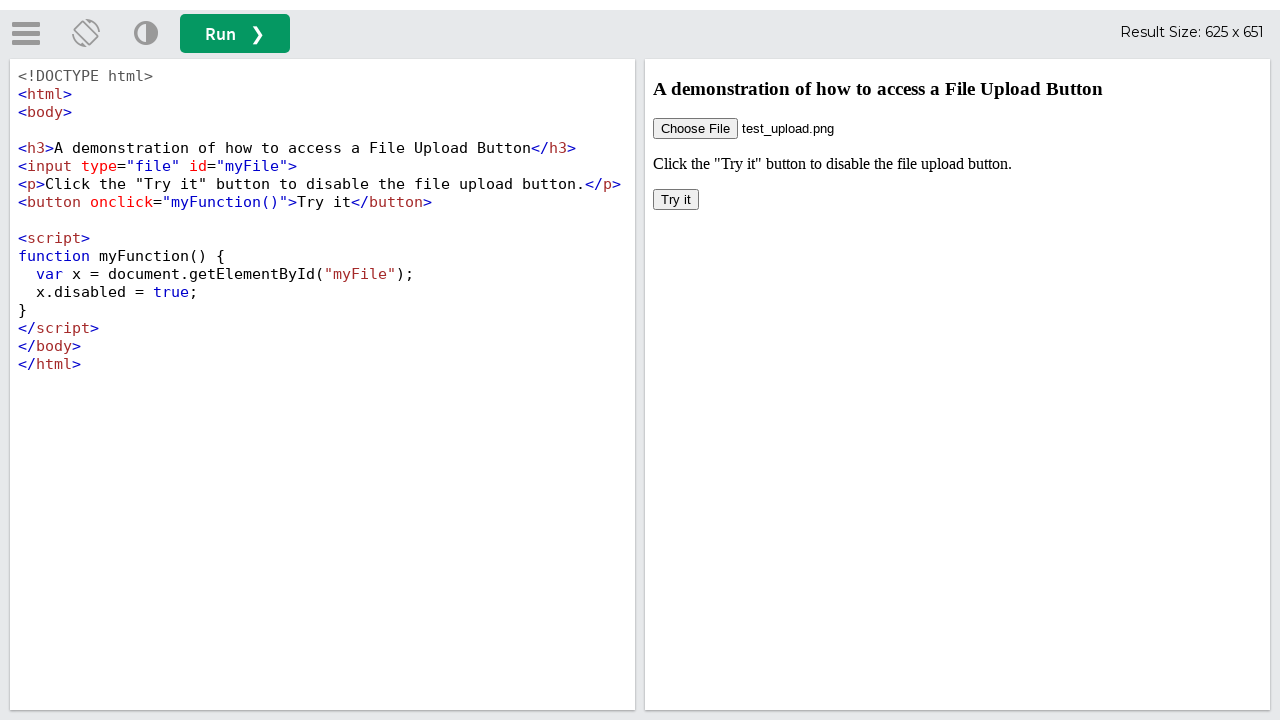

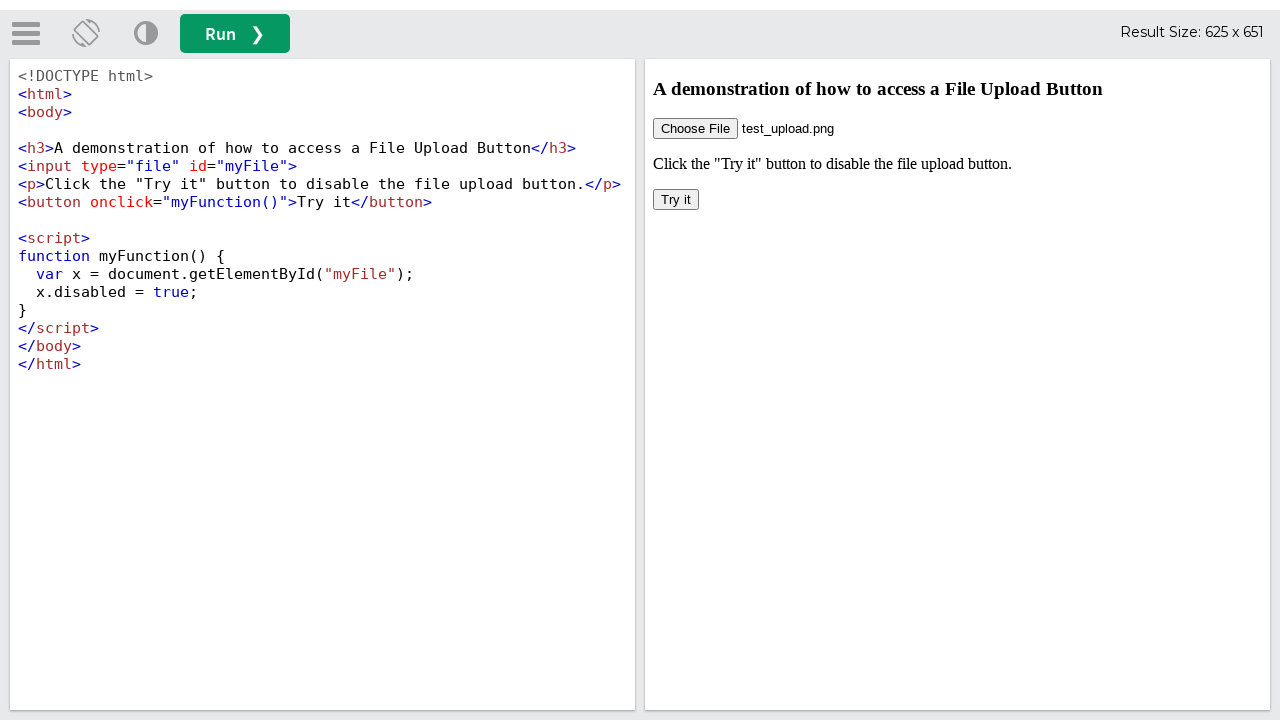